Navigates to the OLX India website and waits for the page to load. This is a basic page load test.

Starting URL: https://www.olx.in/

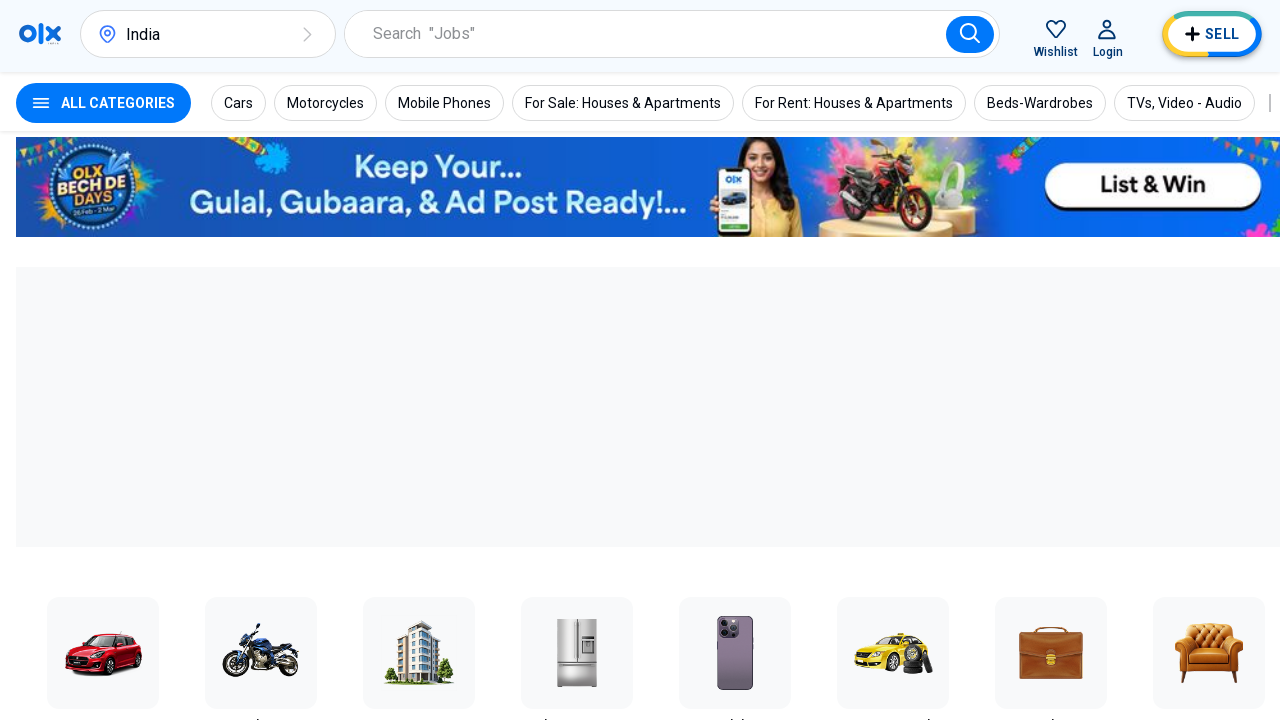

Waited for OLX India page to fully load (networkidle state reached)
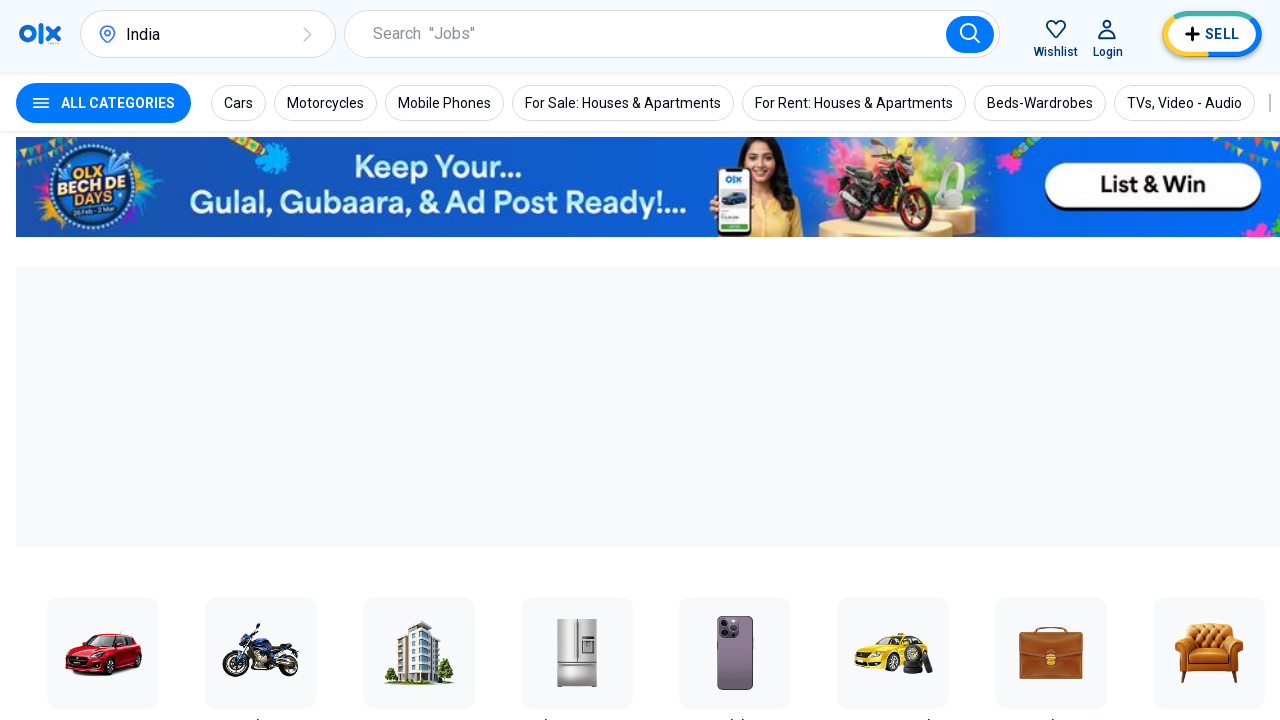

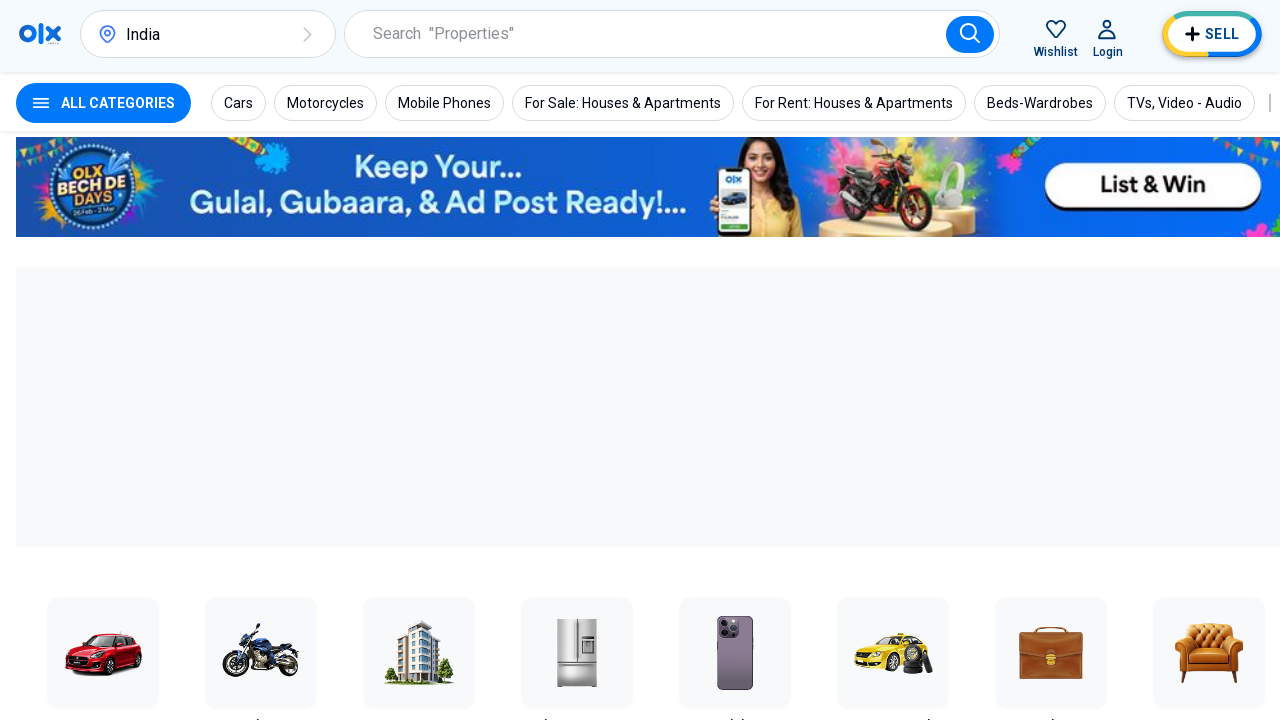